Navigates to a demo application and fills in a name field using explicit wait

Starting URL: https://demoapps.qspiders.com/ui?scenario=1

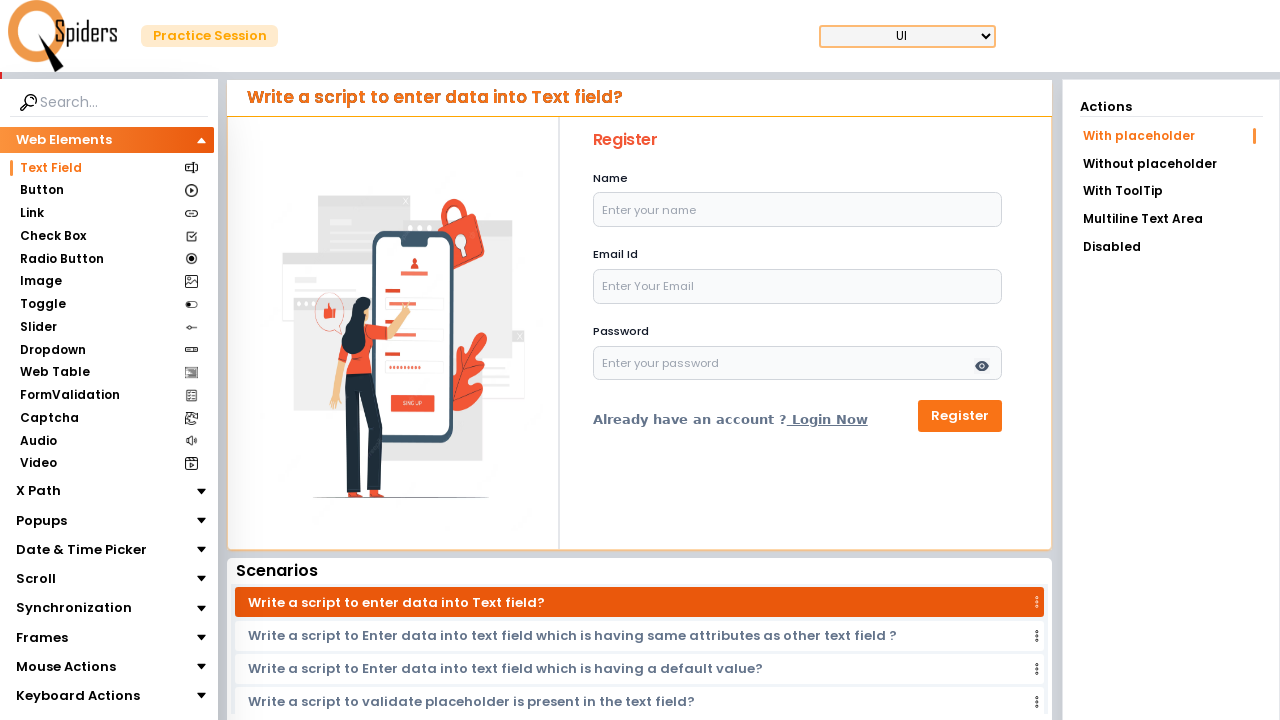

Name field became visible using explicit wait
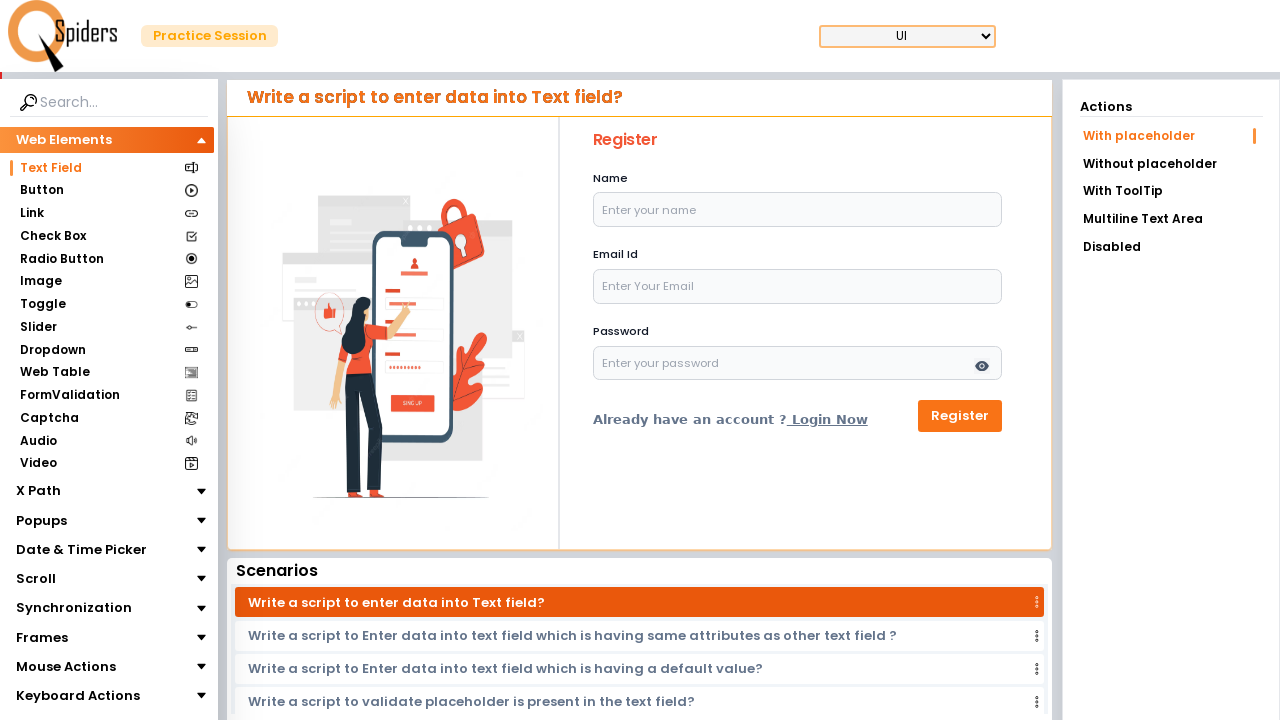

Filled name field with 'Qsp' on #name
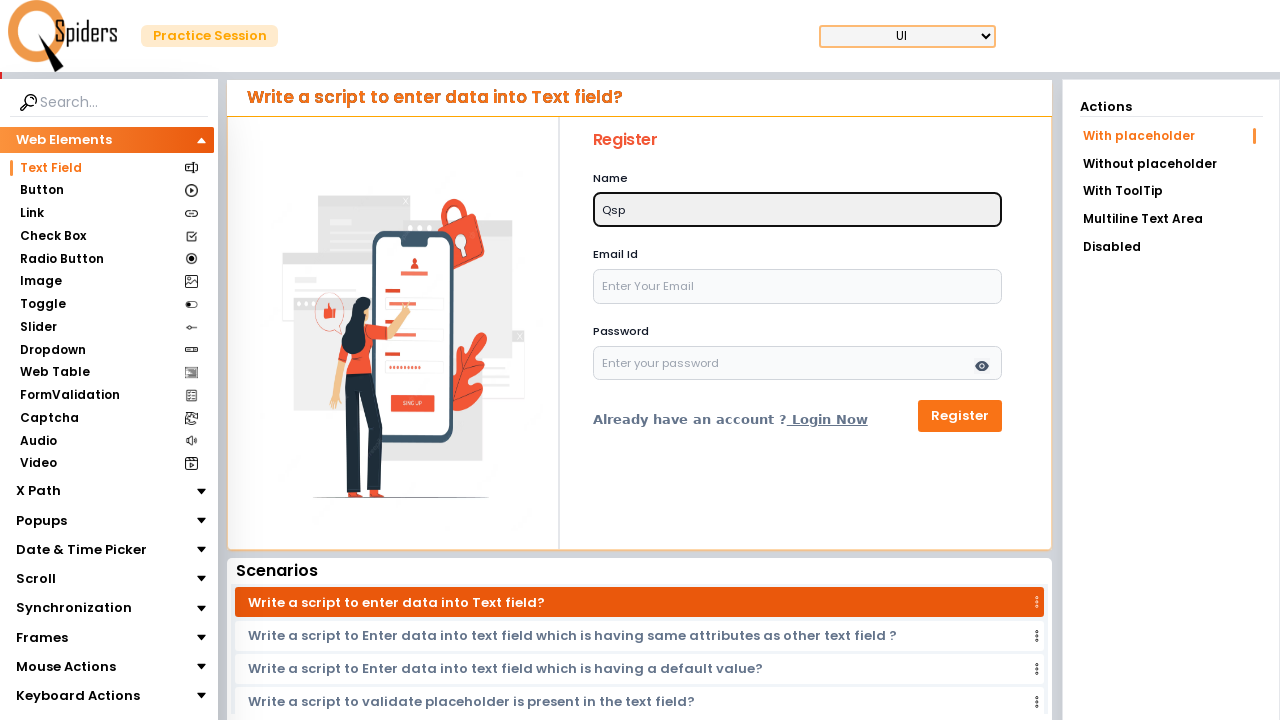

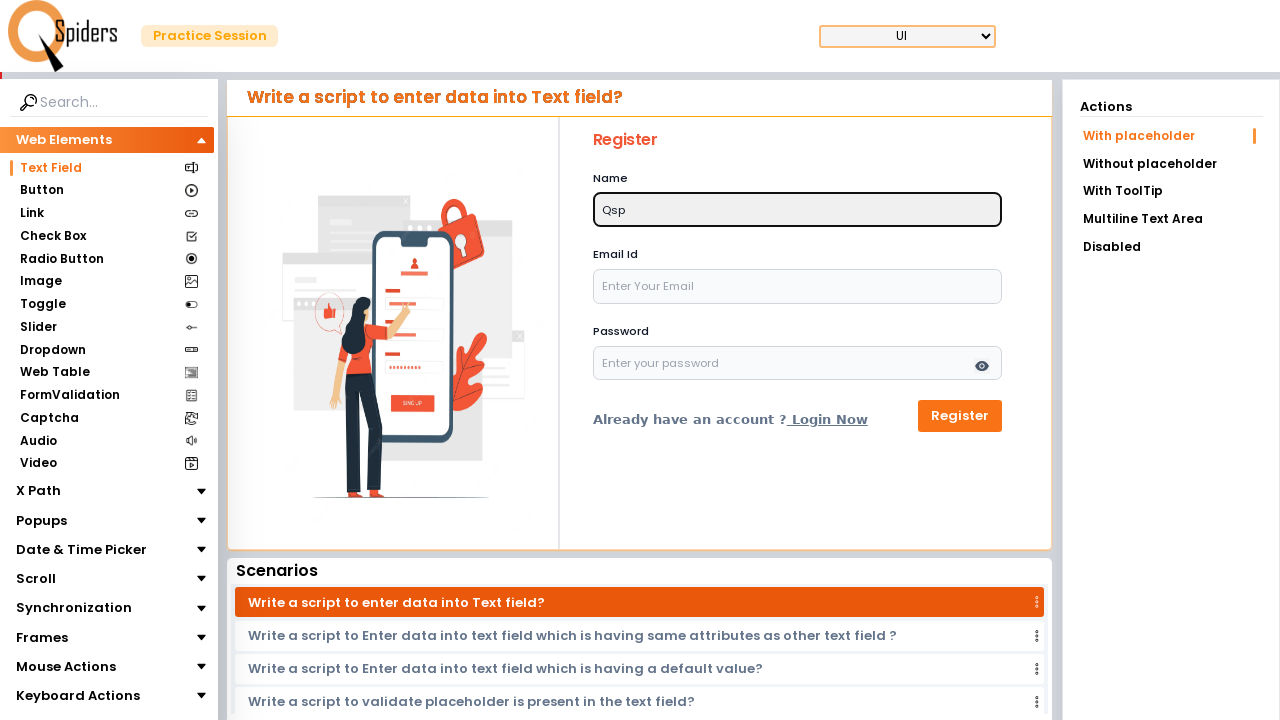